Tests tooltip functionality by hovering over an element inside an iframe and verifying the tooltip text appears

Starting URL: https://jqueryui.com/tooltip/

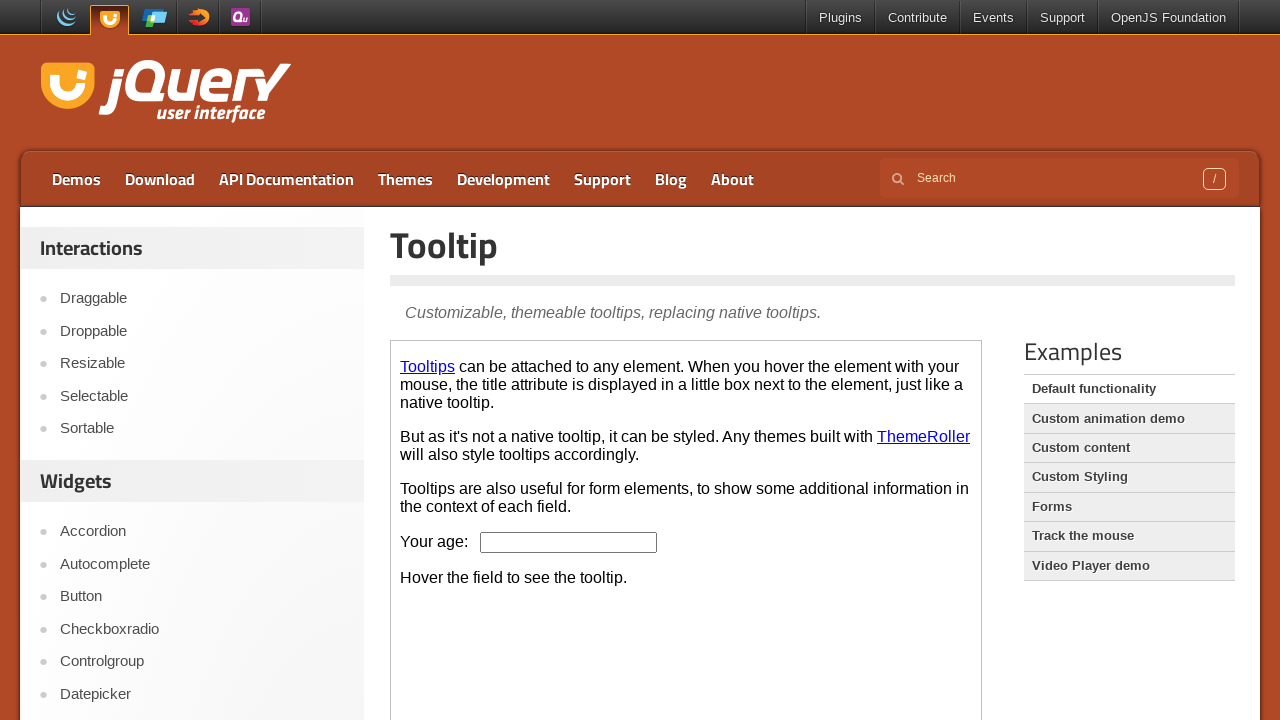

Waited for demo iframe to load
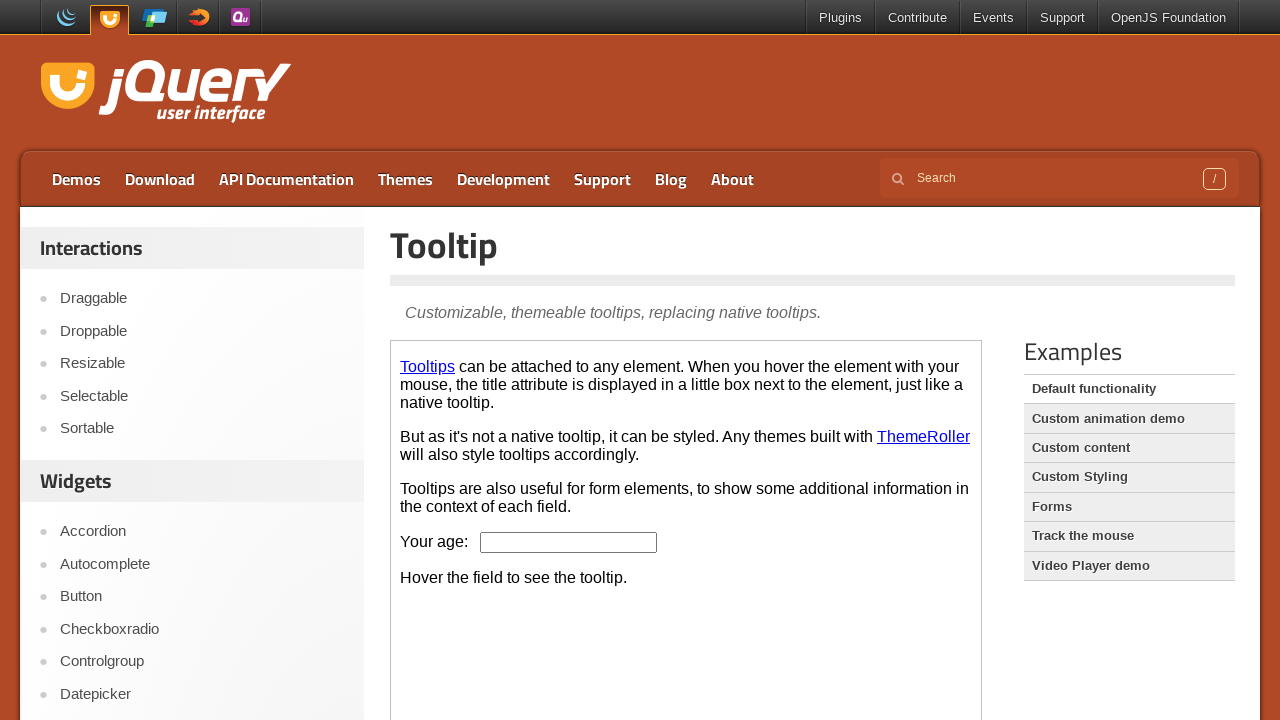

Located and accessed iframe content
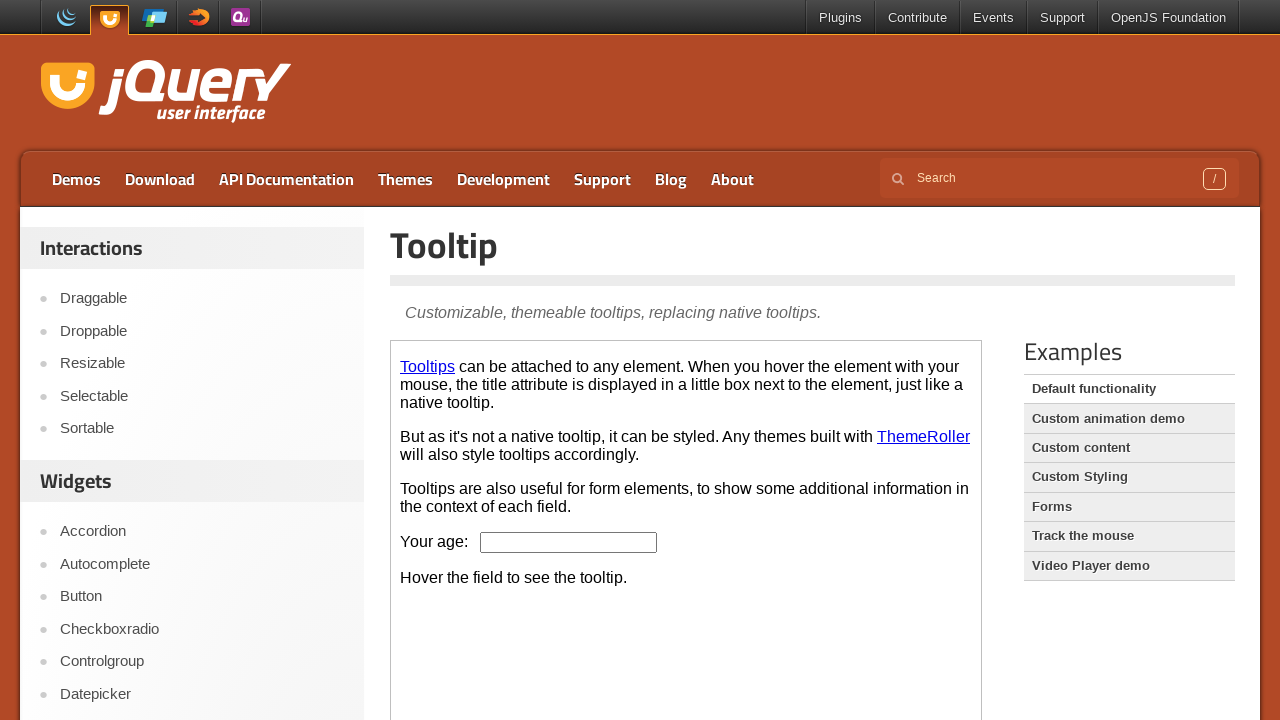

Hovered over age input element to trigger tooltip at (569, 542) on .demo-frame >> internal:control=enter-frame >> #age
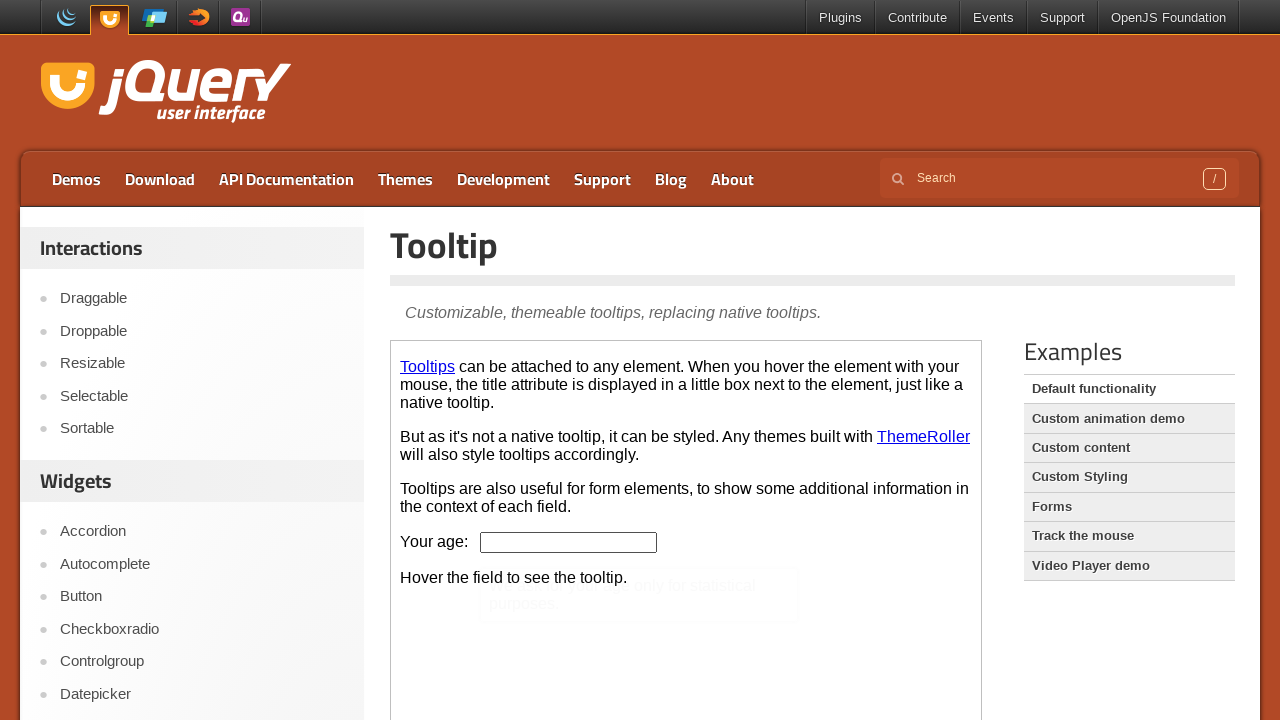

Retrieved tooltip text: 'We ask for your age only for statistical purposes.'
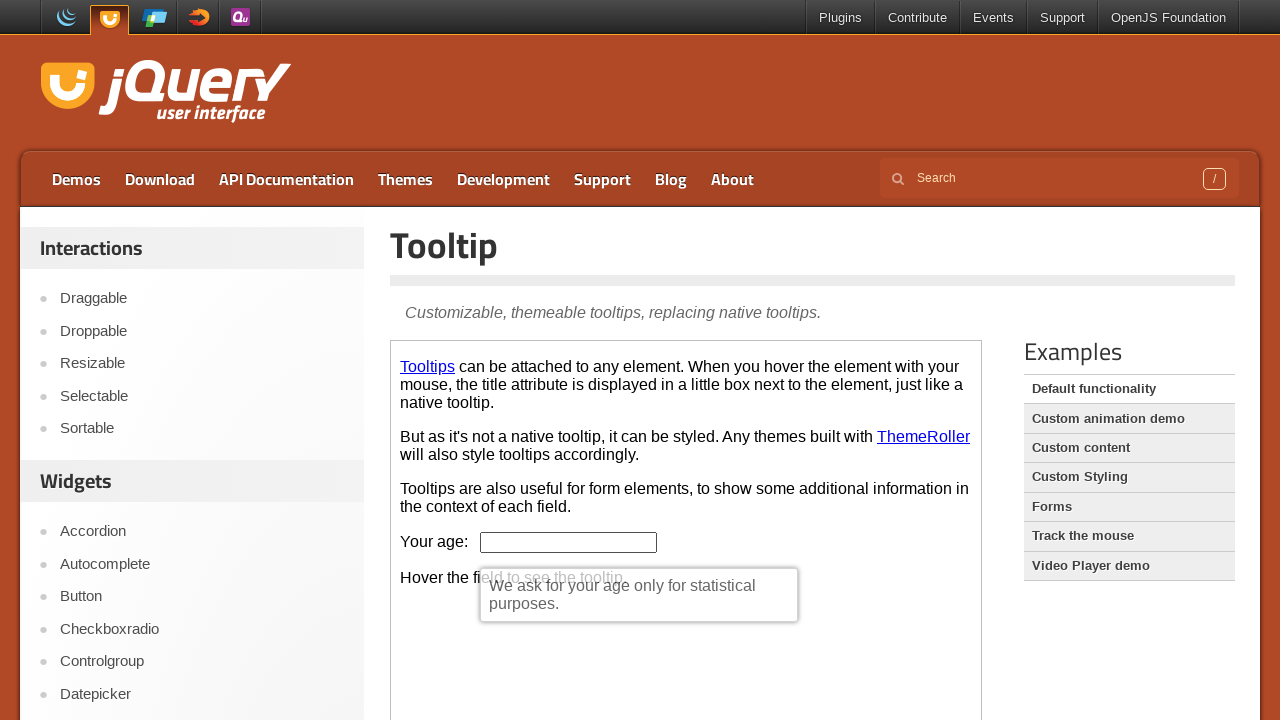

Printed tooltip text to console
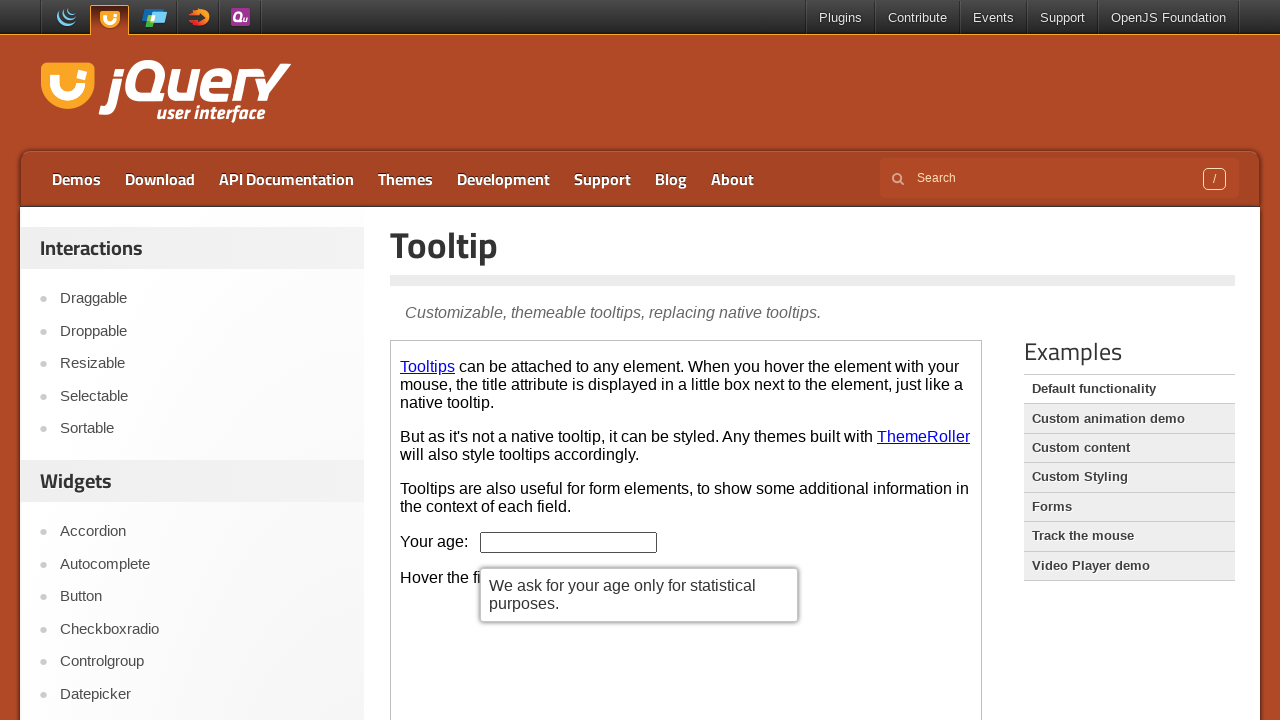

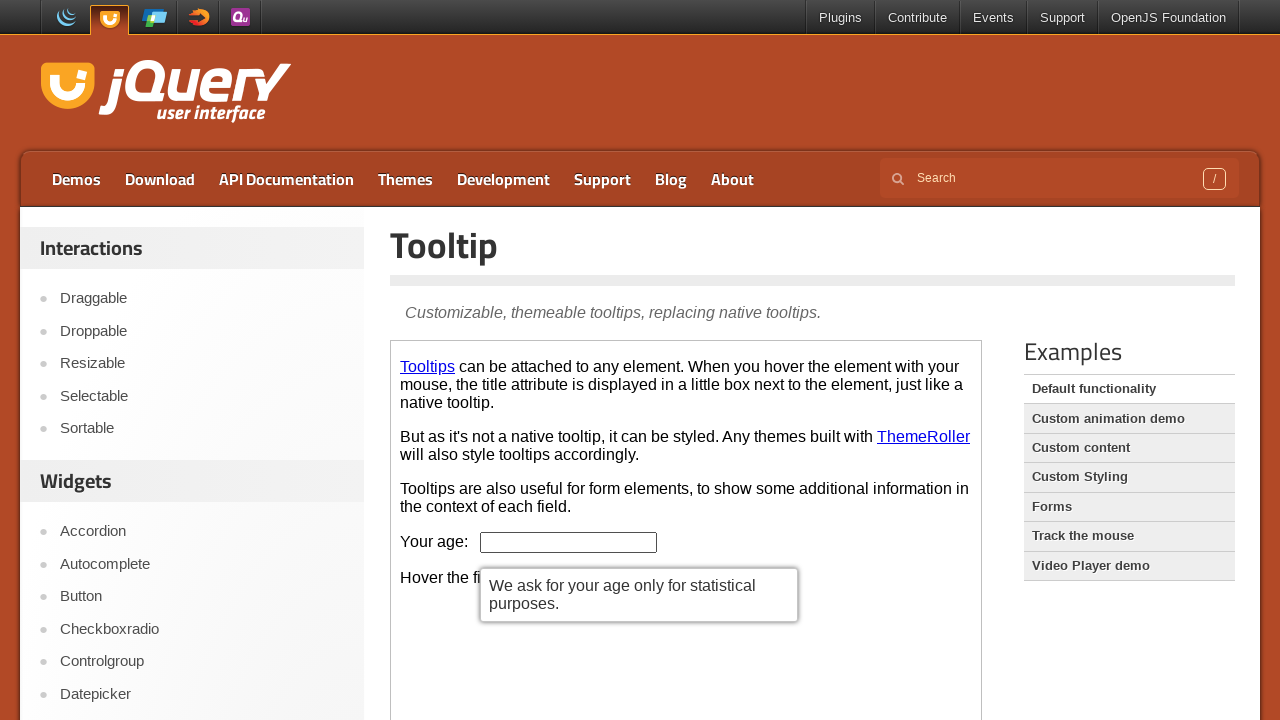